Tests date picker functionality by selecting a specific date (January 6, 2025) from a calendar widget, including year selection and month navigation

Starting URL: https://testautomationpractice.blogspot.com/

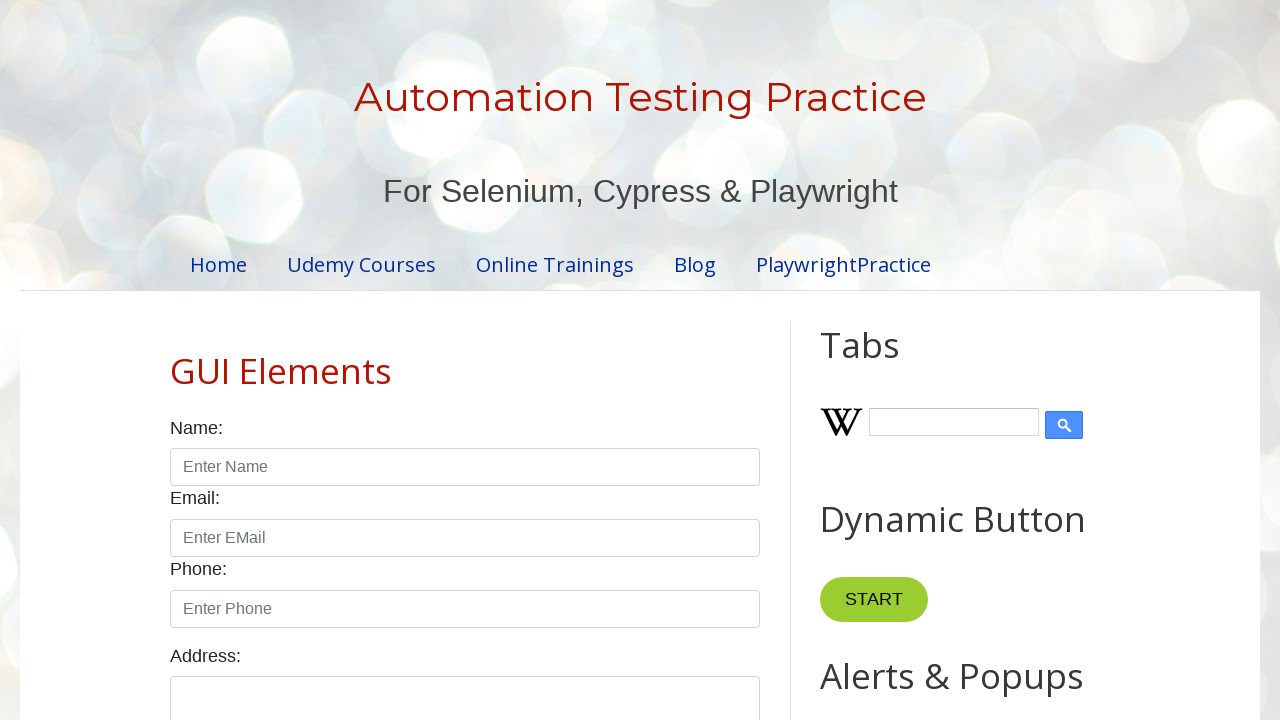

Scrolled down 500px to make date picker visible
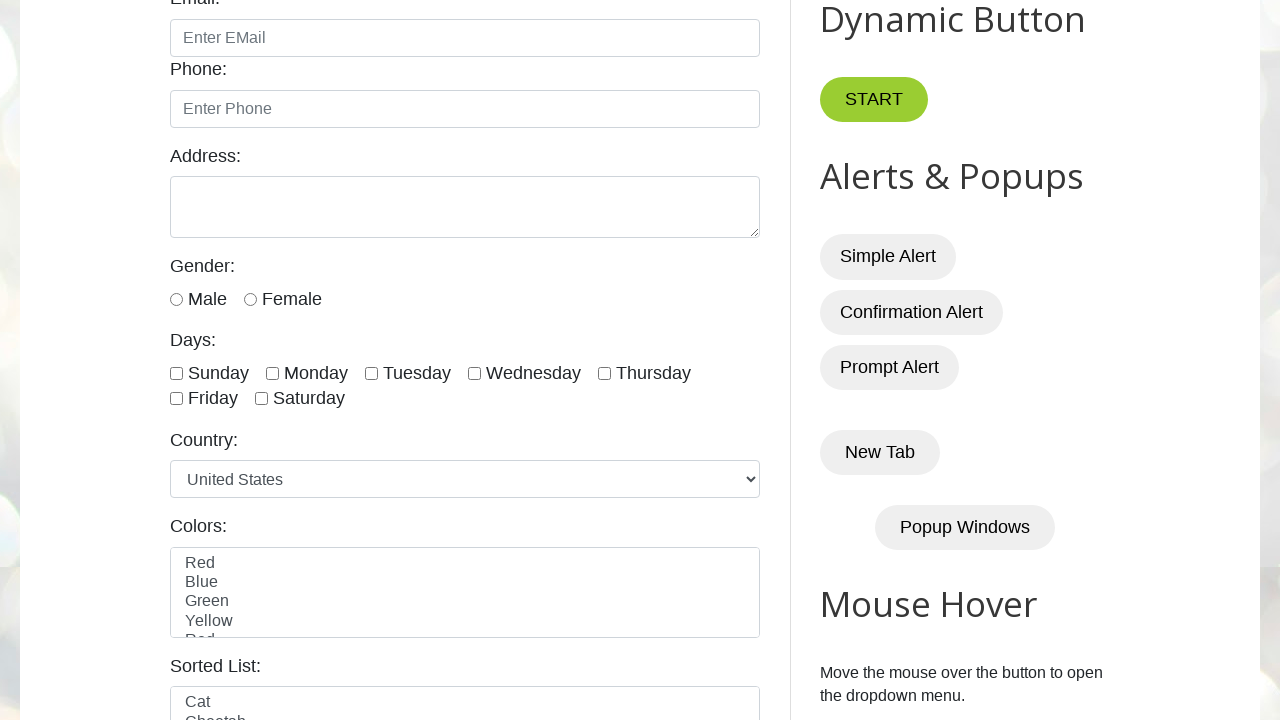

Clicked on date input field to open calendar widget at (520, 360) on #txtDate
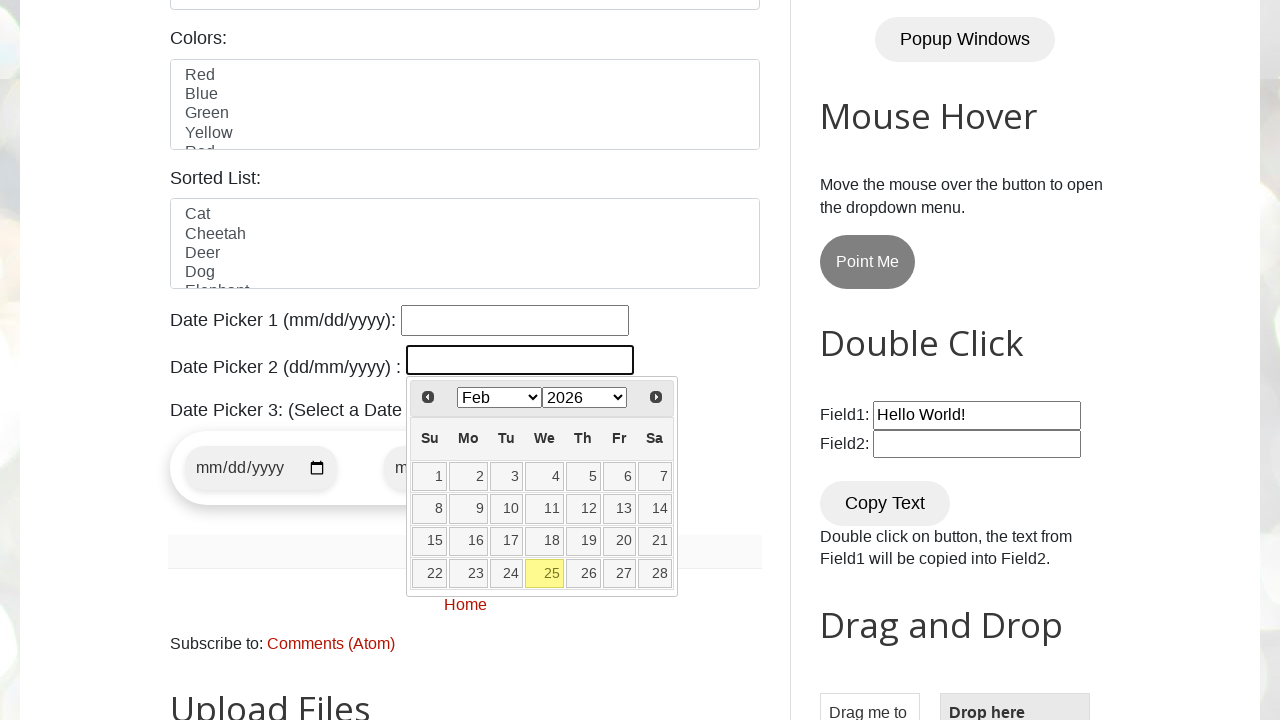

Selected year 2025 from year dropdown on select.ui-datepicker-year
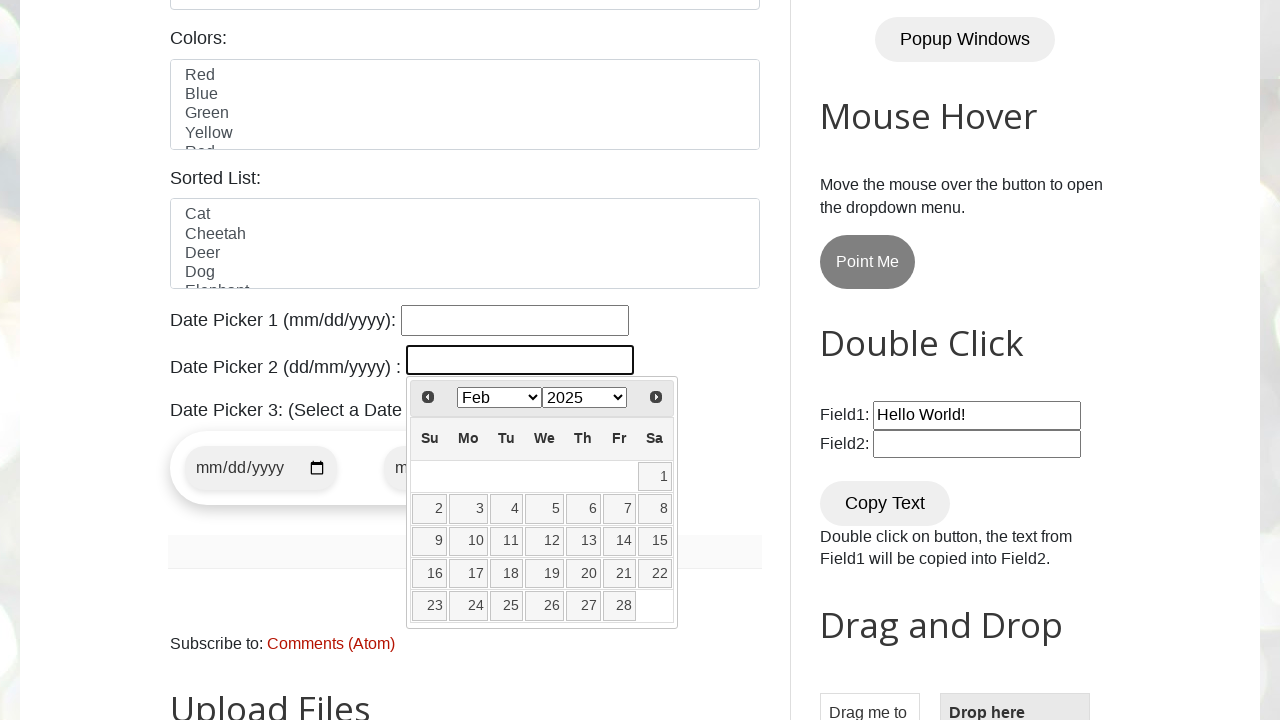

Retrieved current month: Feb
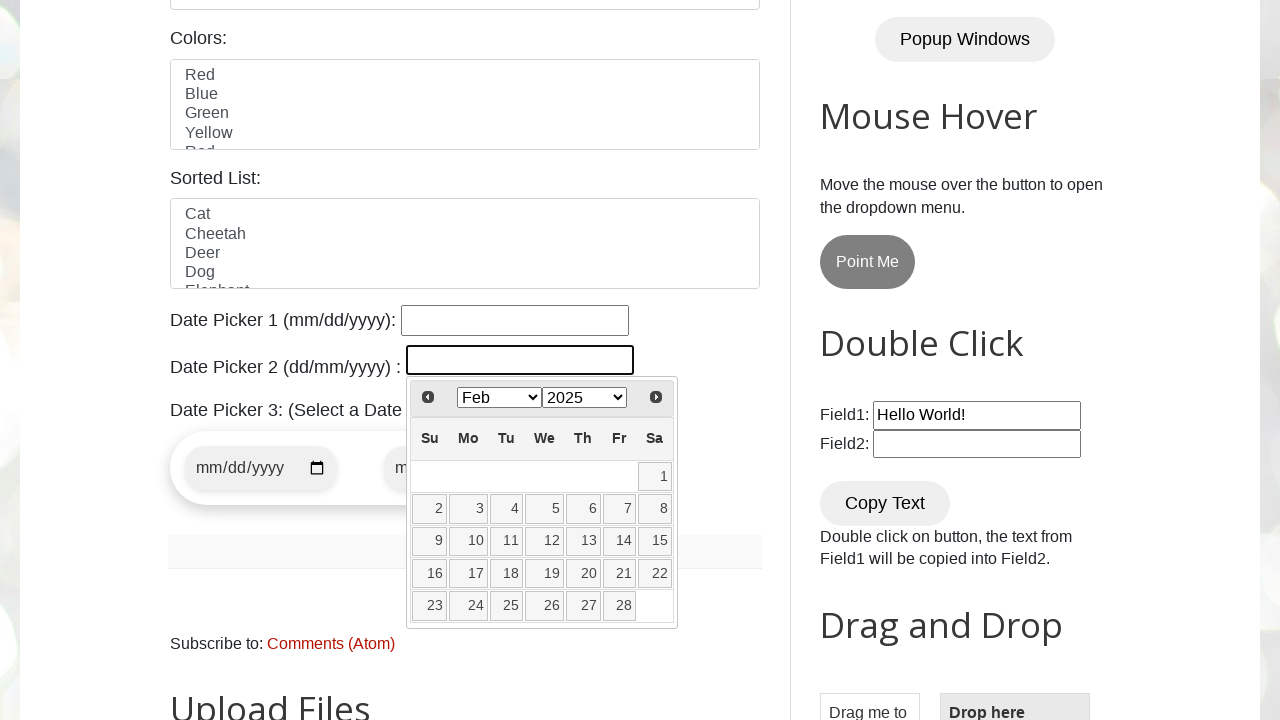

Month navigation complete
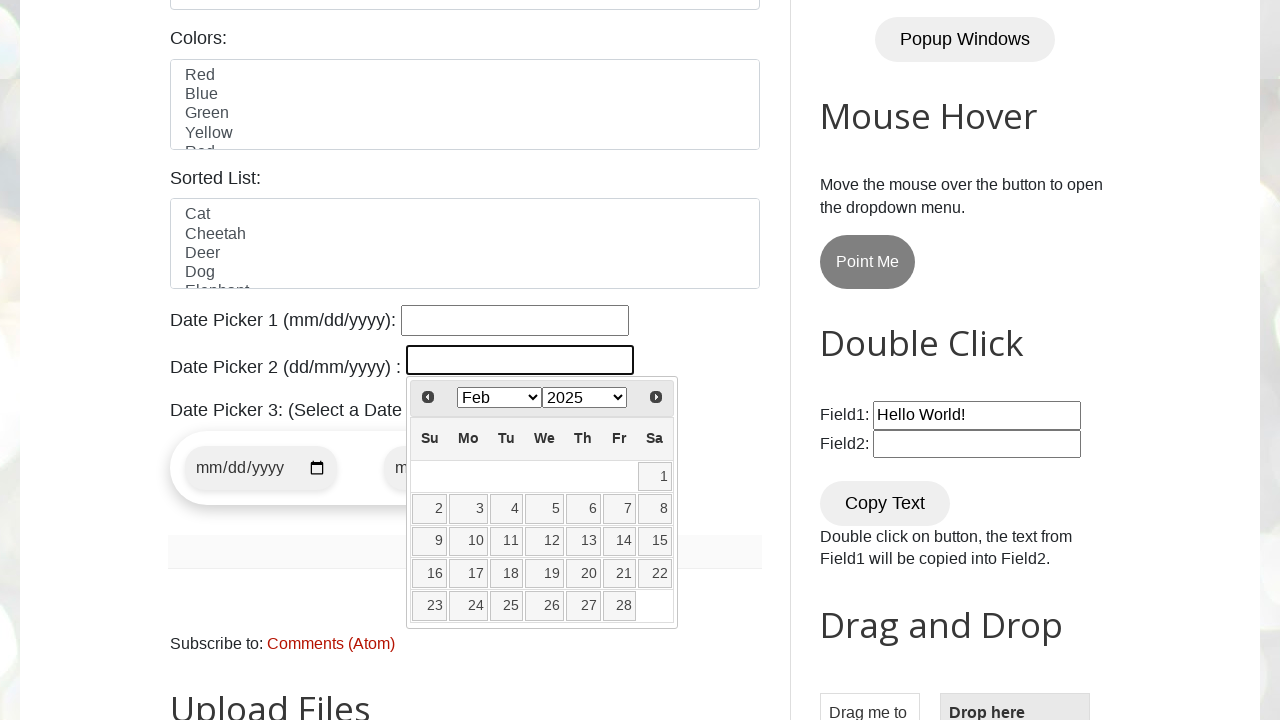

Selected date 6 from the calendar to set date to January 6, 2025 at (583, 509) on xpath=//table[@class='ui-datepicker-calendar']/tbody/tr/td/a[text()='6']
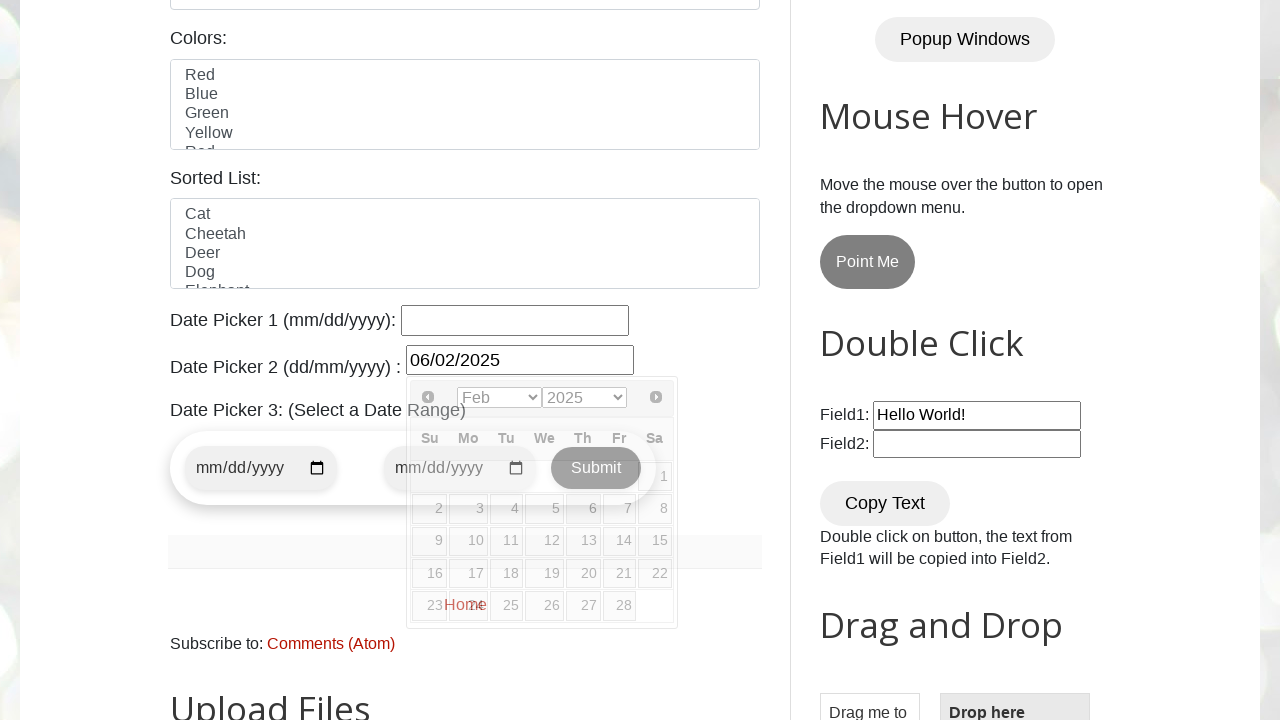

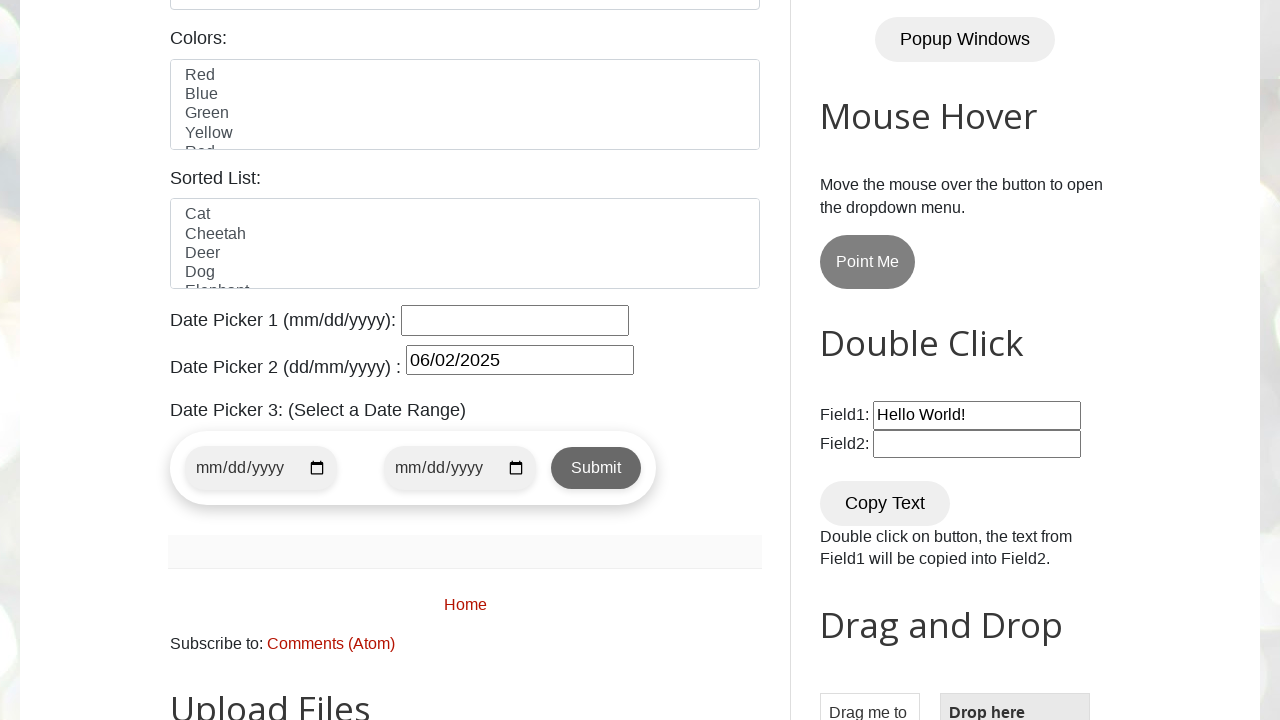